Tests that filling only the password field and clicking create shows a validation error for missing login

Starting URL: https://iwebnal.github.io/qasandbox/

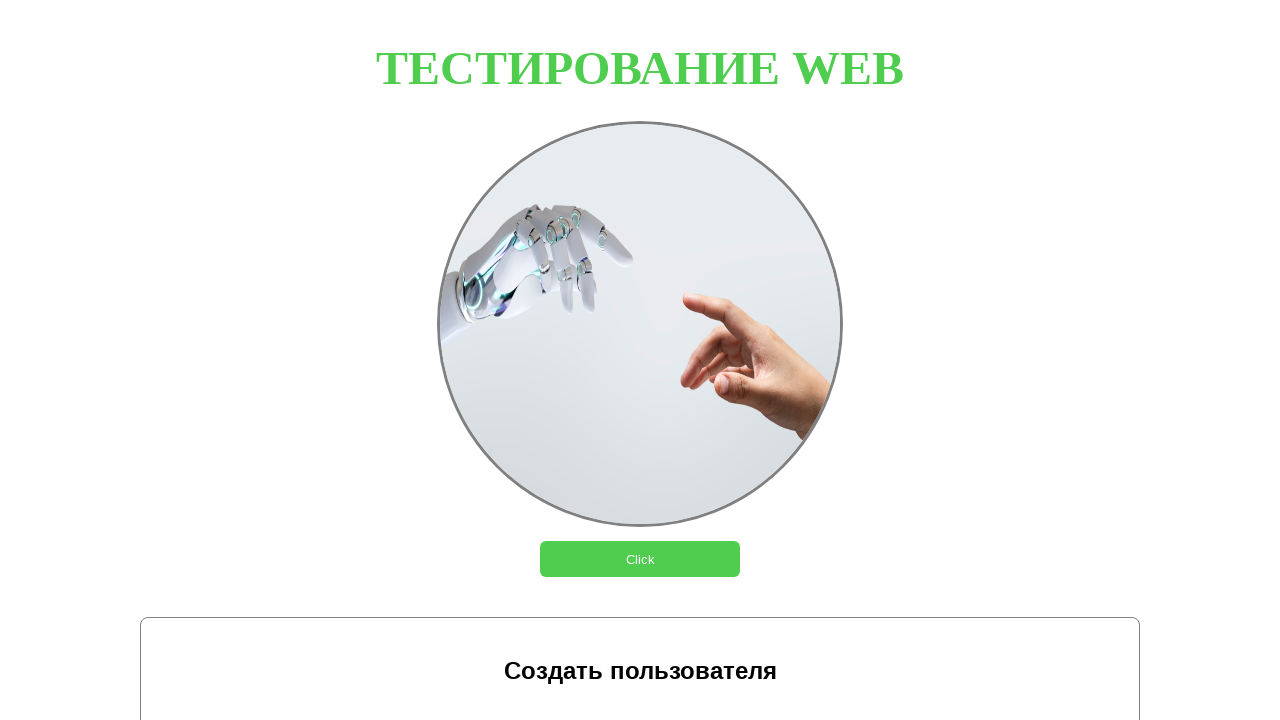

Filled password field with 'testPassword' on #pass
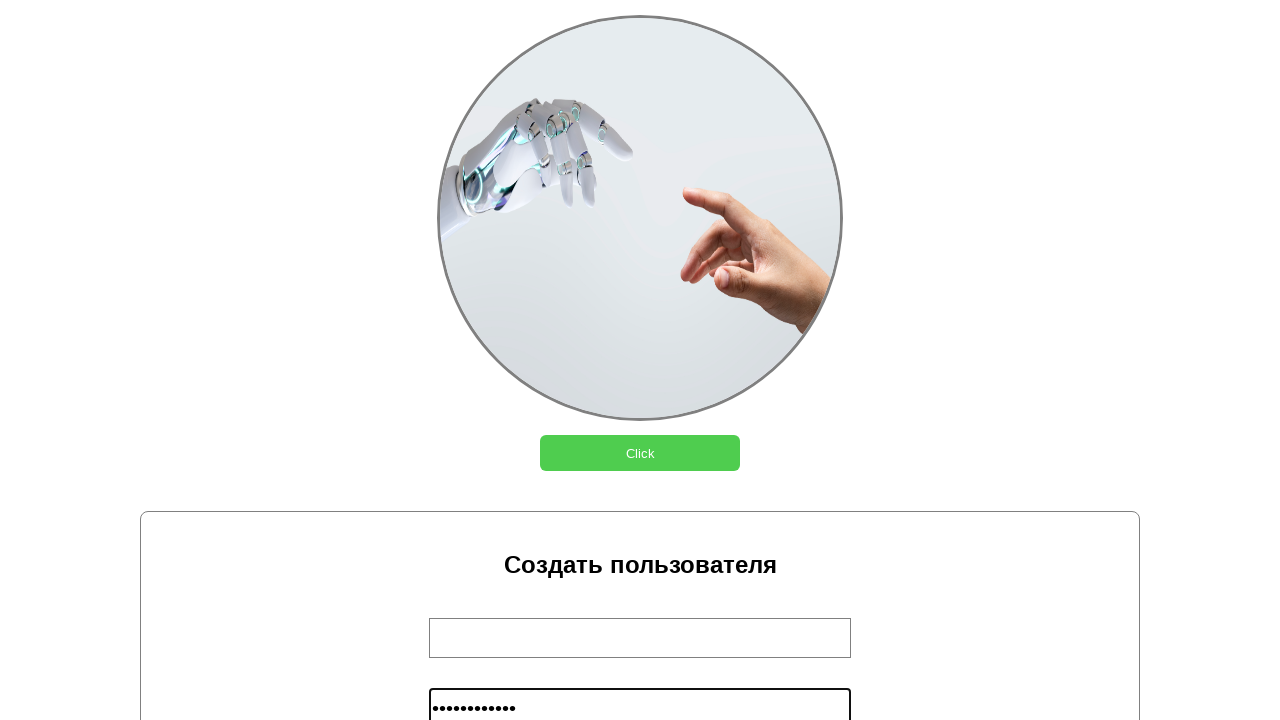

Clicked 'Создать' button at (640, 360) on internal:role=button[name="Создать"i]
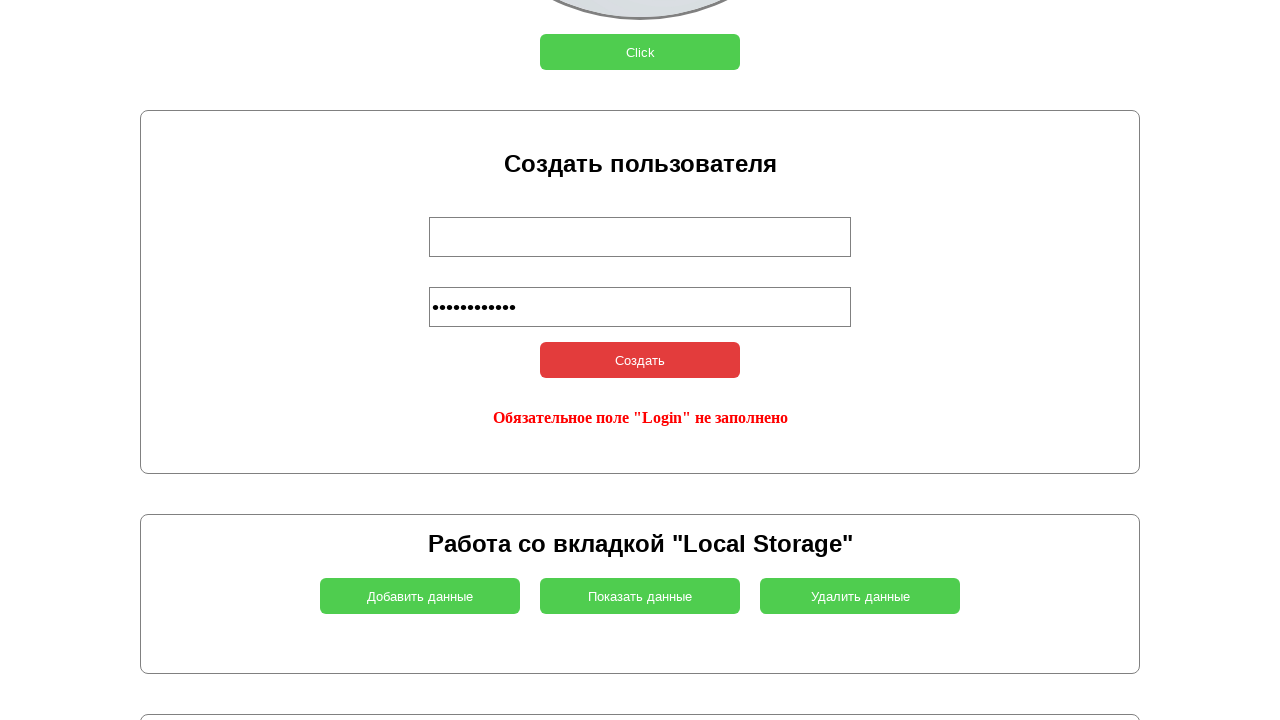

Retrieved error message text from #demo element
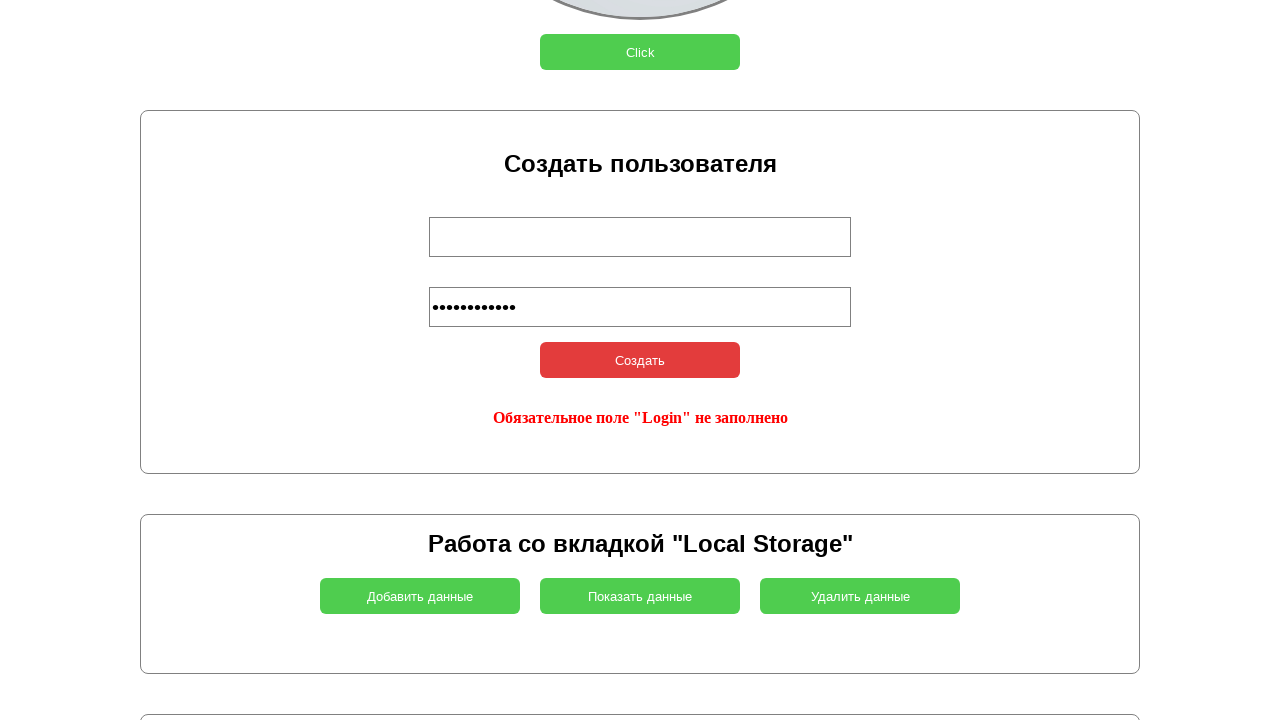

Verified error message: 'Обязательное поле "Login" не заполнено'
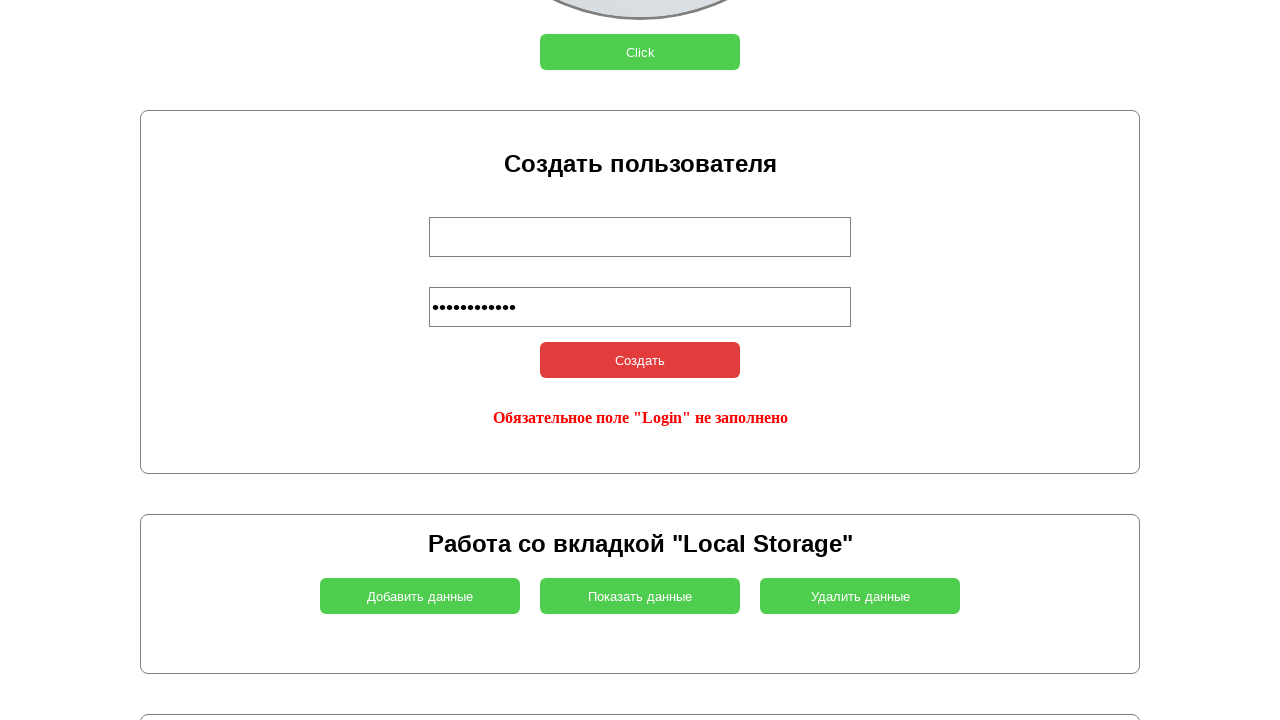

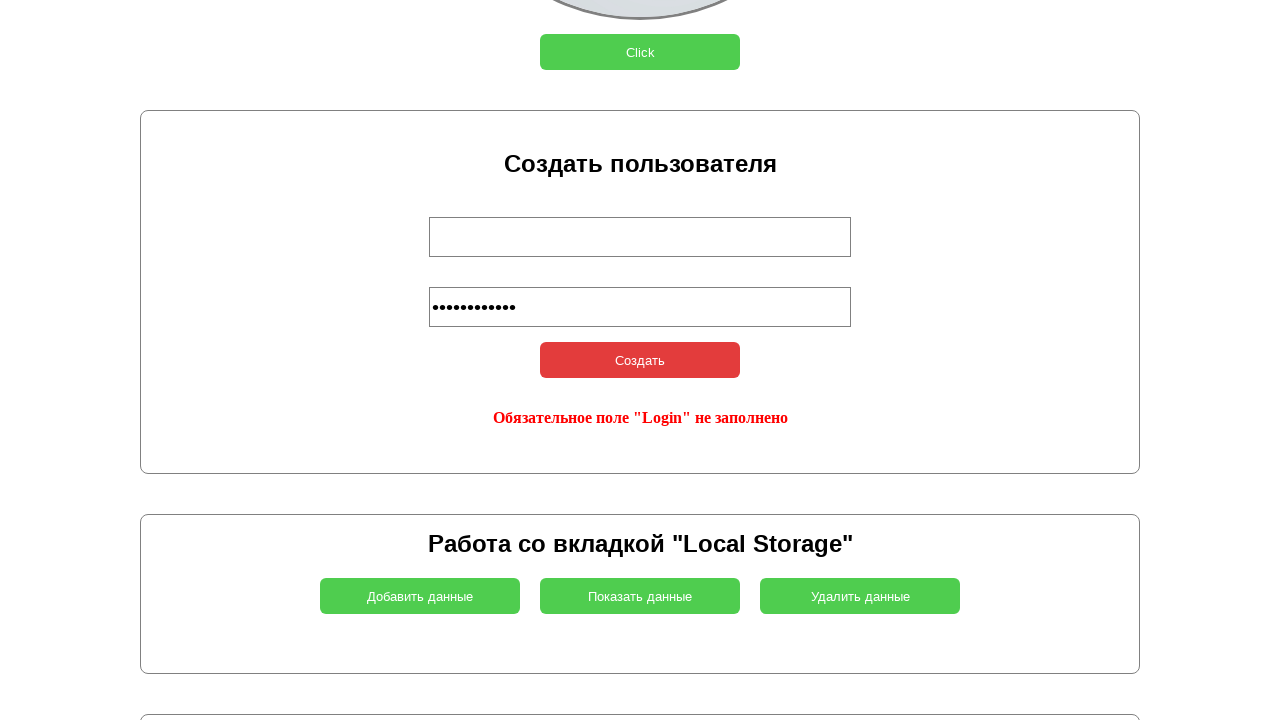